Tests that clicking on the "Forgot your password?" link on the login page successfully navigates to the Reset Password page and displays the correct heading.

Starting URL: https://opensource-demo.orangehrmlive.com/

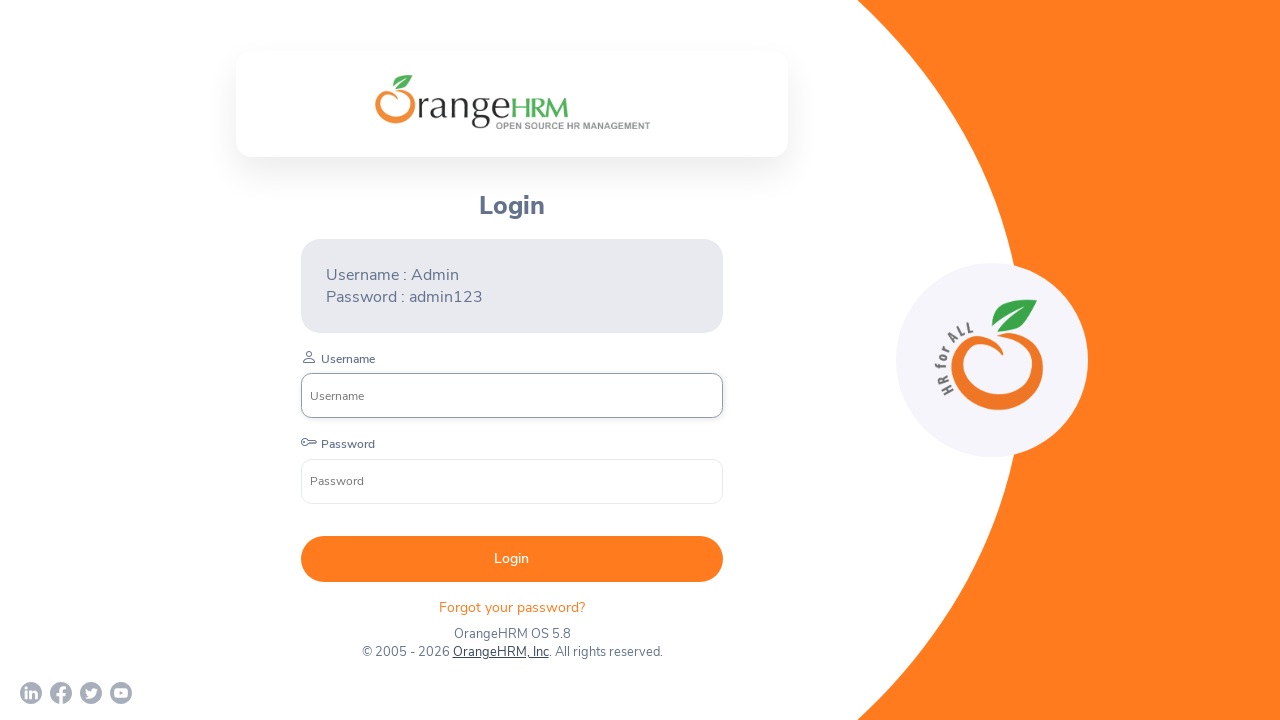

Clicked on 'Forgot your password?' link on login page at (512, 607) on xpath=//p[@class = 'oxd-text oxd-text--p orangehrm-login-forgot-header']
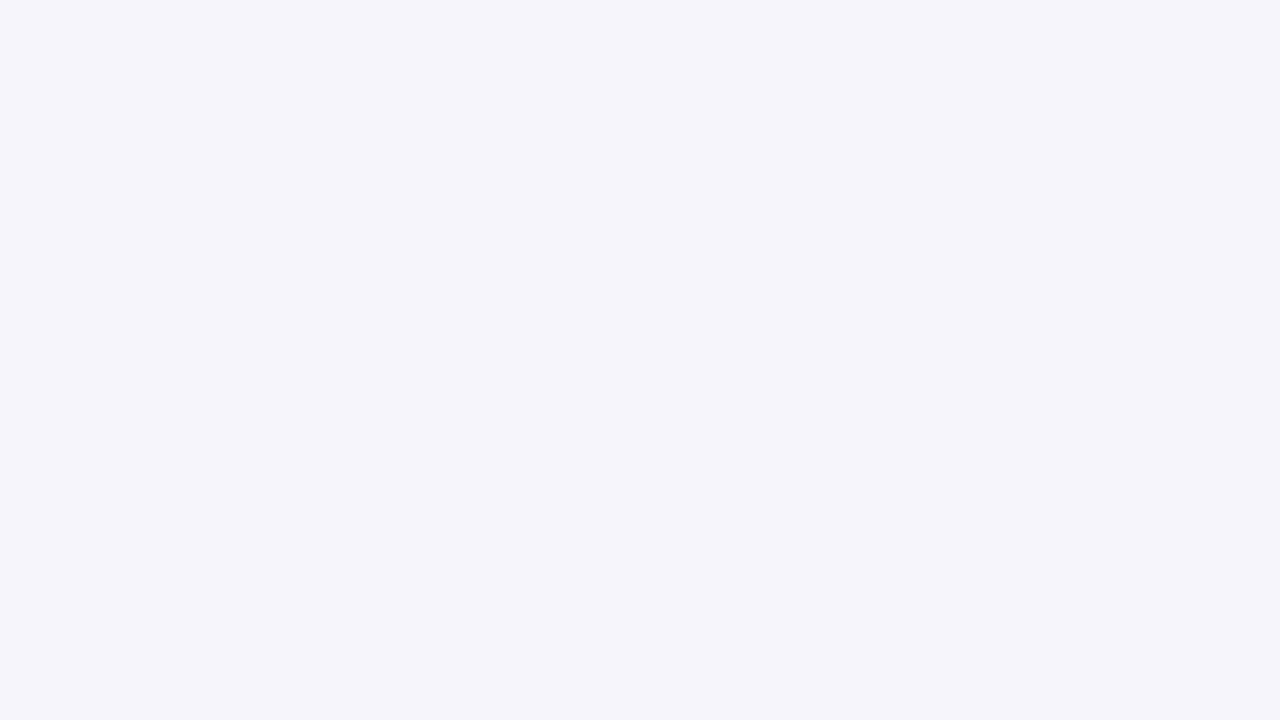

Reset Password page loaded and heading element appeared
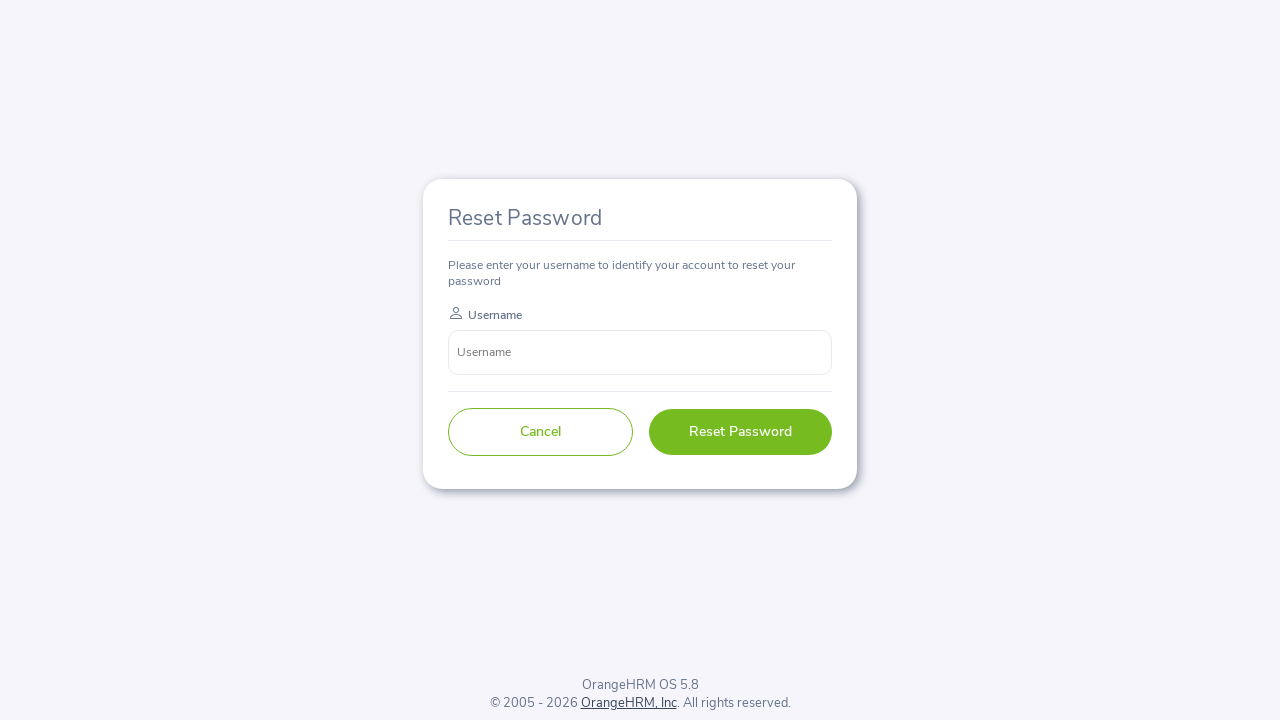

Retrieved heading text: 'Reset Password'
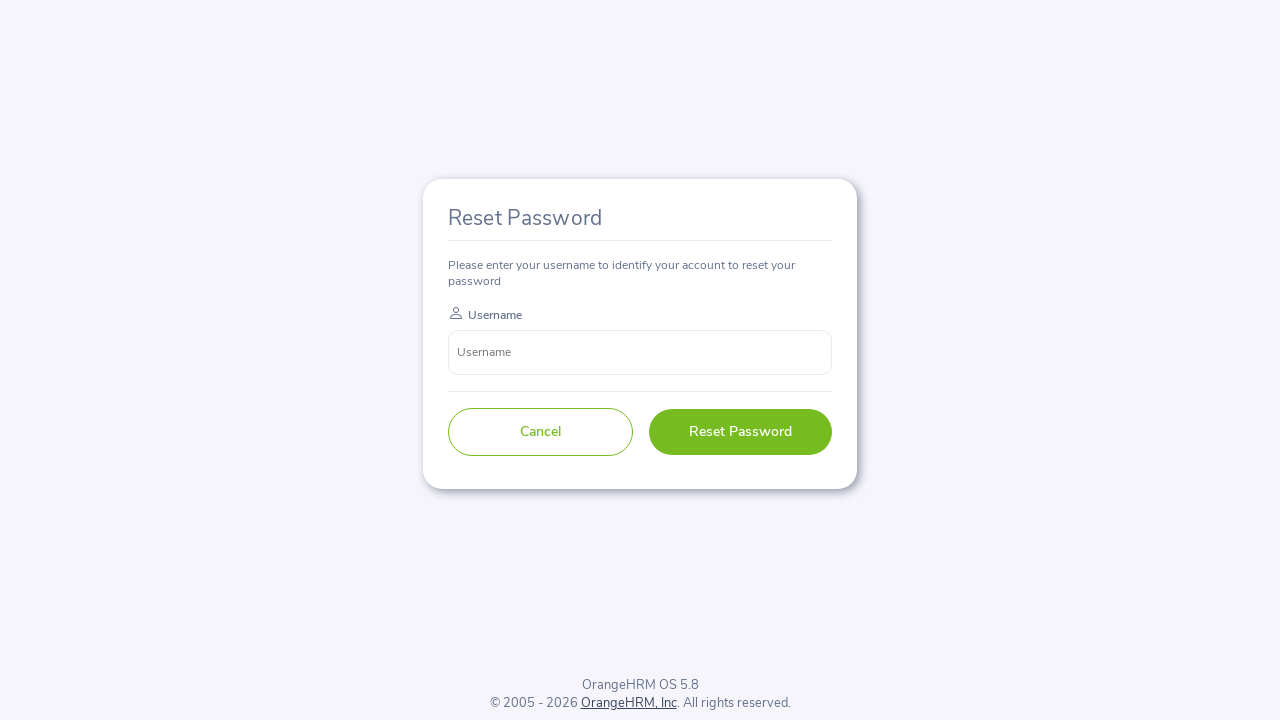

Assertion passed: heading text is 'Reset Password'
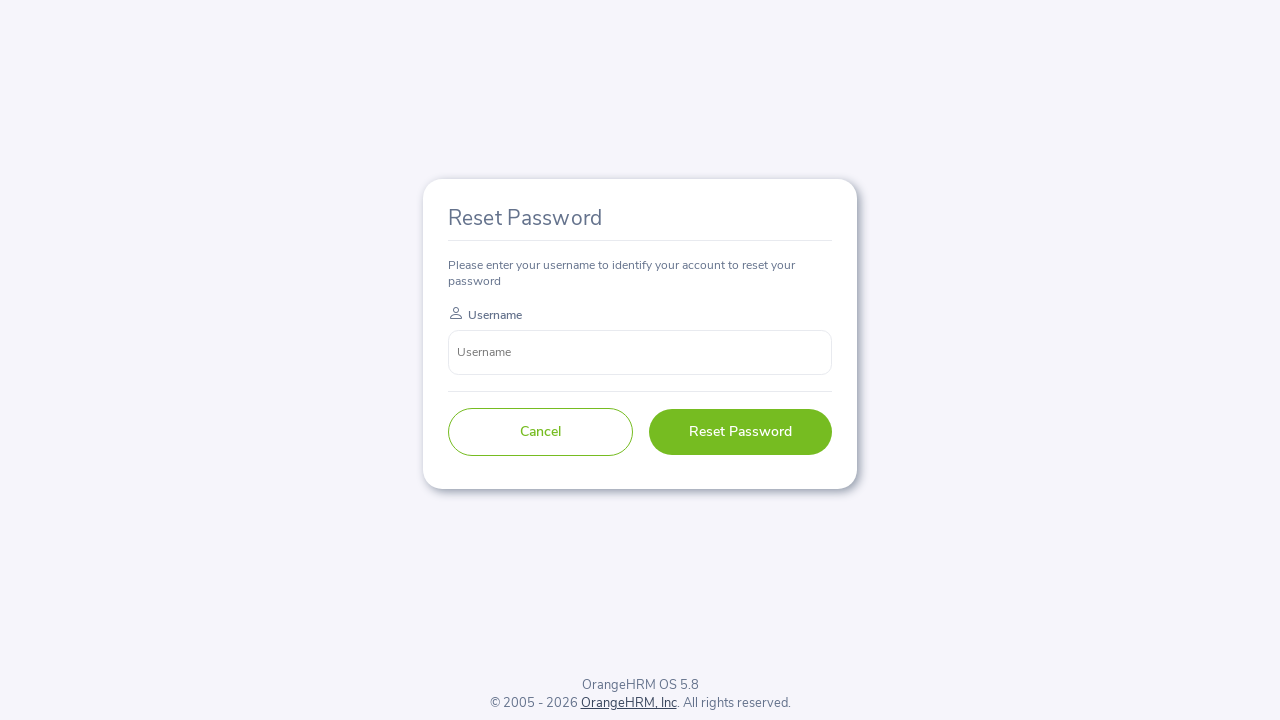

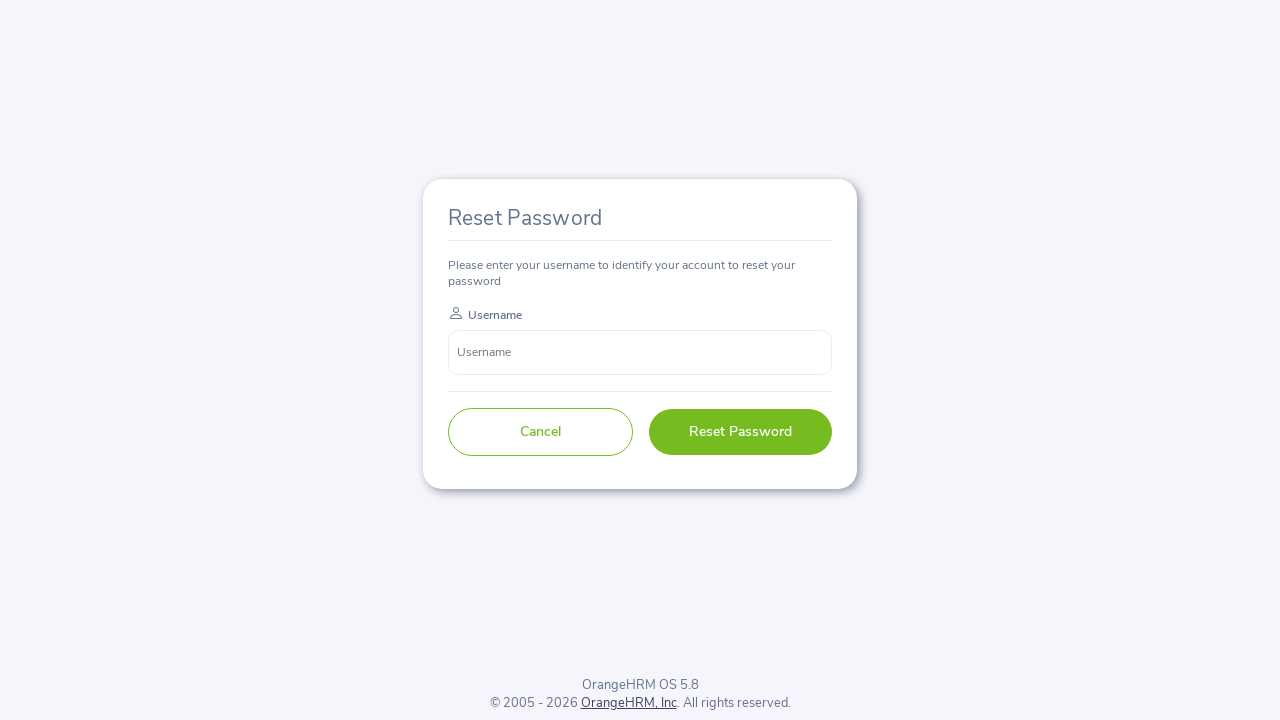